Tests the category section of Automation Exercise website by locating category elements and verifying that exactly 3 categories are present

Starting URL: https://www.automationexercise.com/

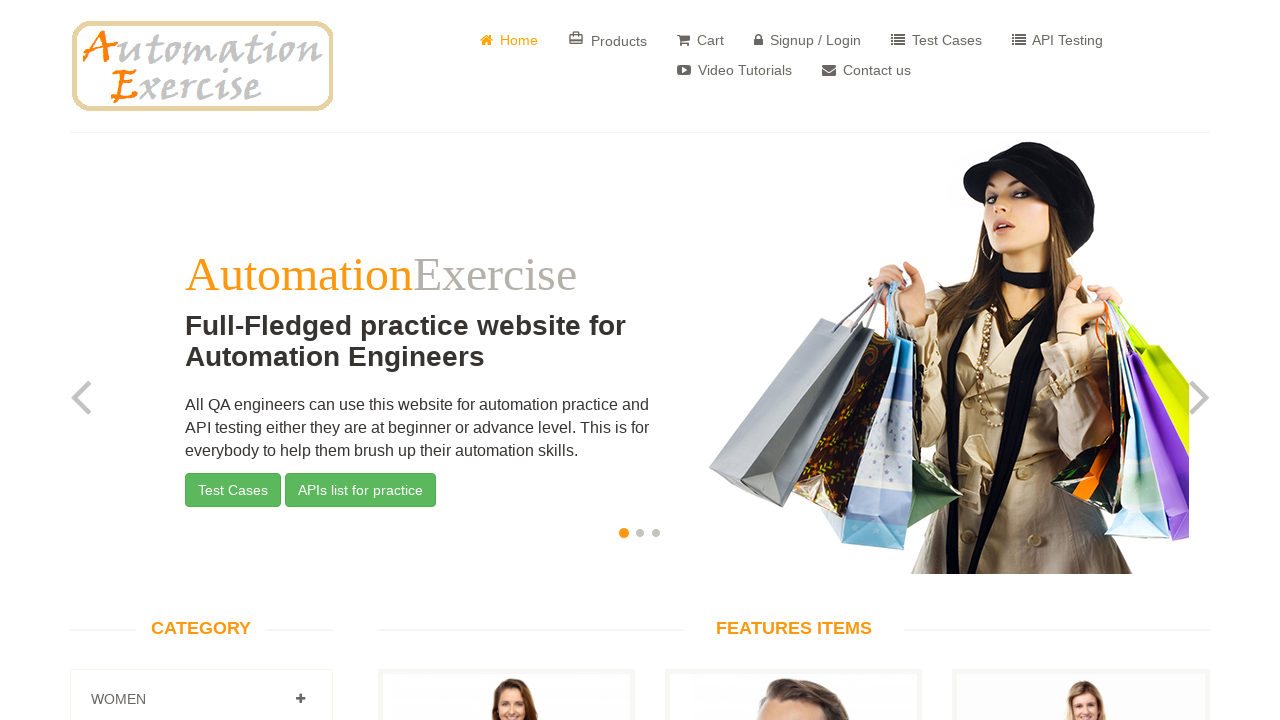

Navigated to Automation Exercise website
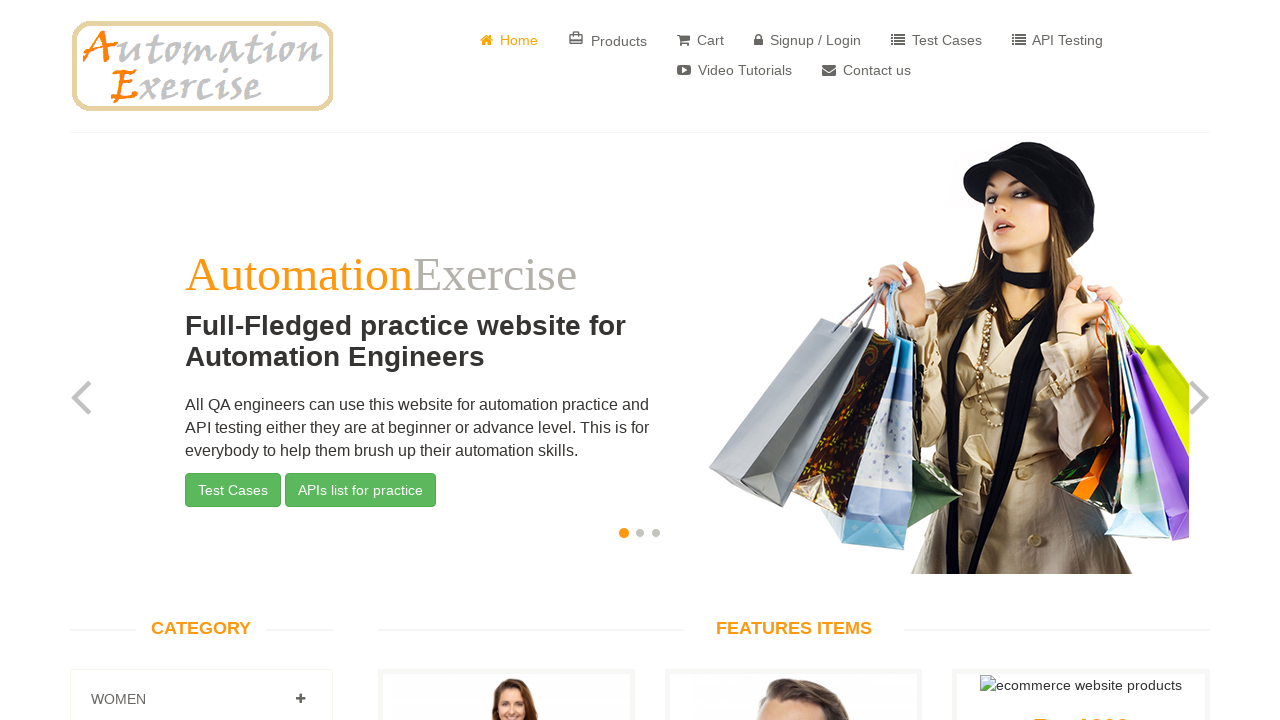

Located all category elements with .panel-title selector
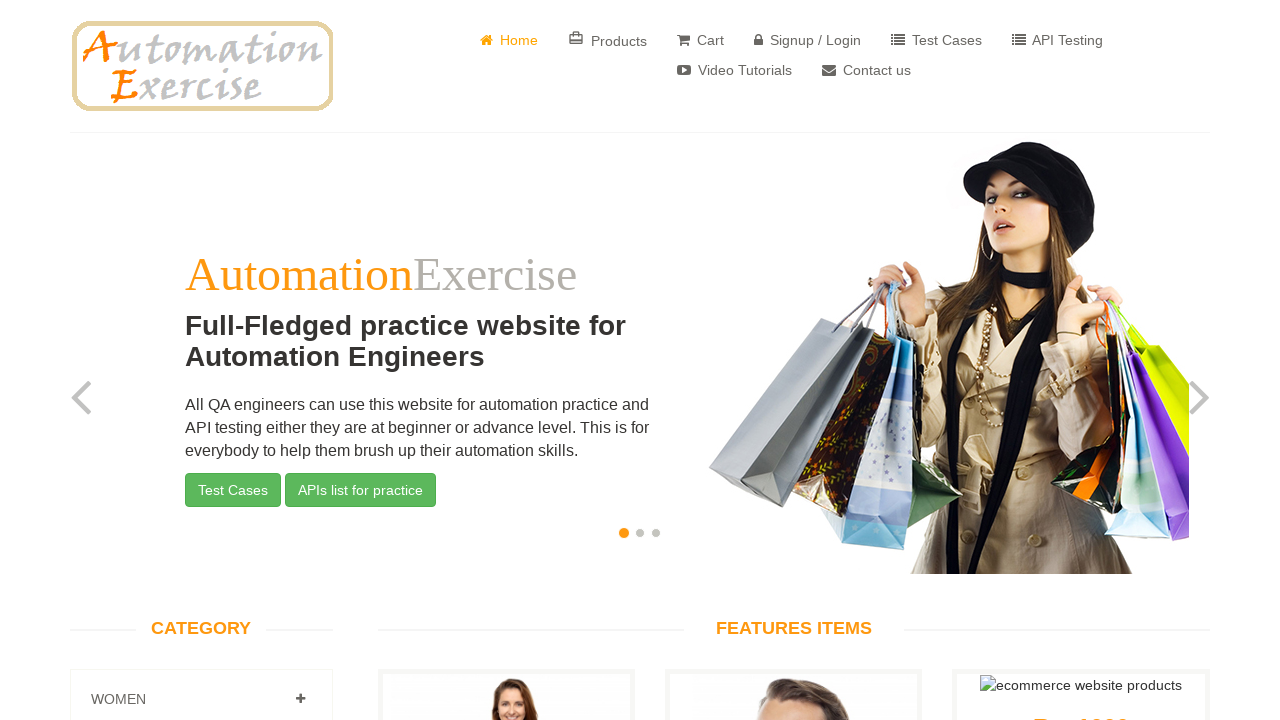

Verified that exactly 3 categories are present
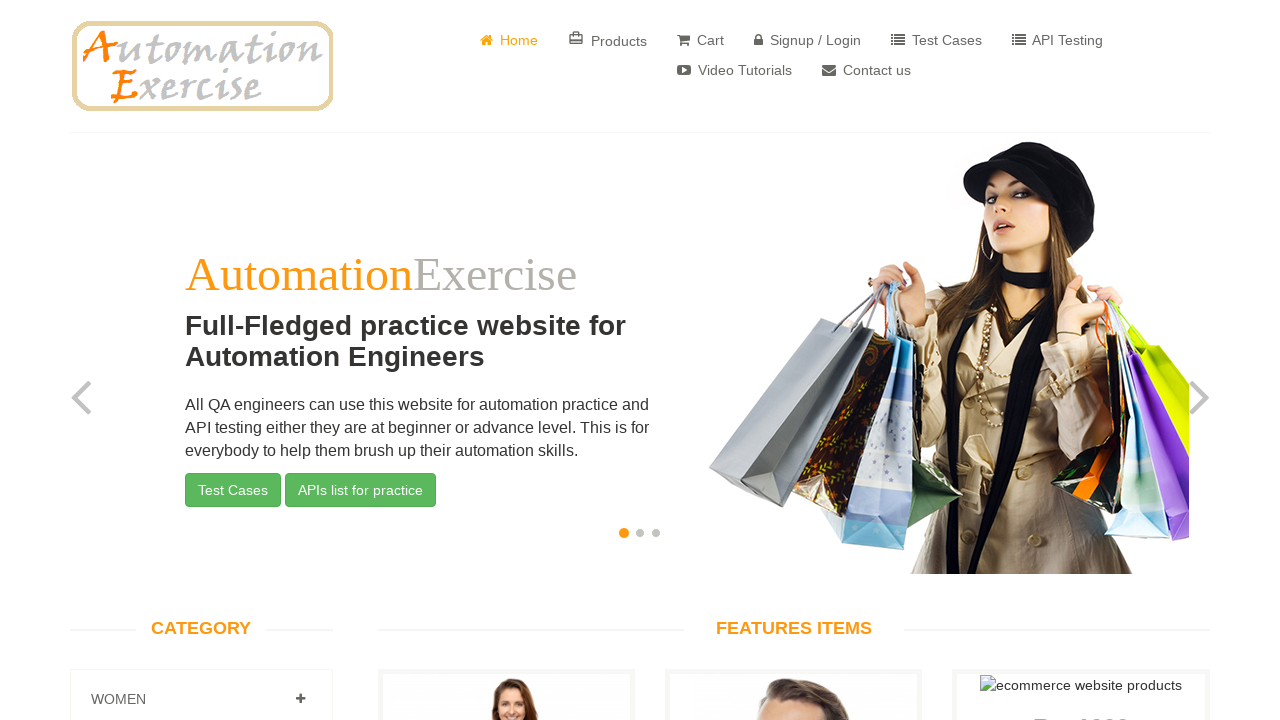

Verified category element contains text: 'Women'
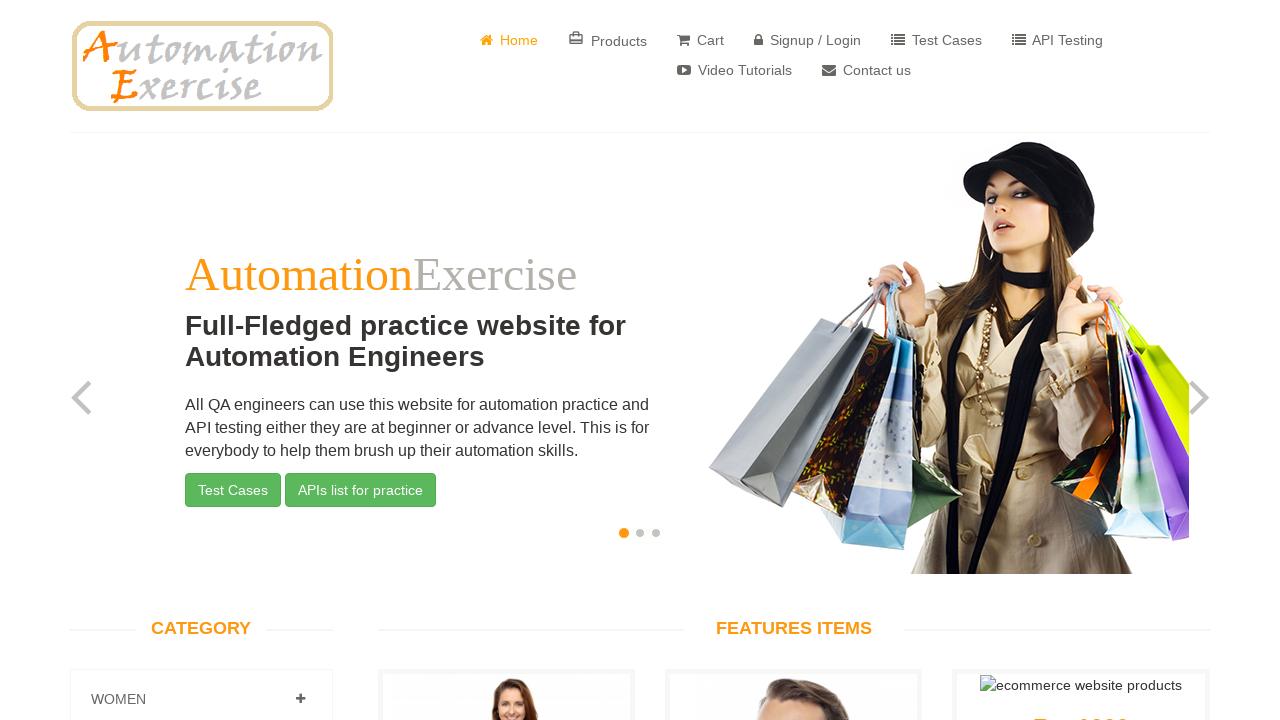

Verified category element contains text: 'Men'
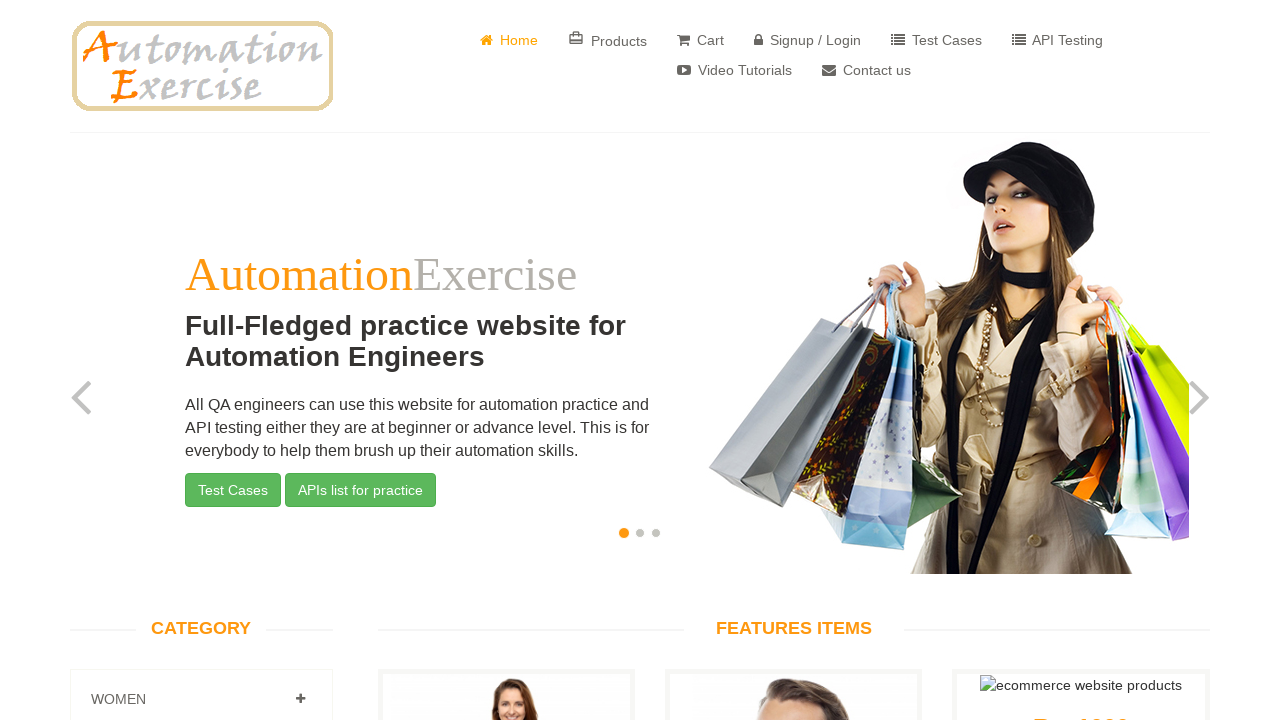

Verified category element contains text: 'Kids'
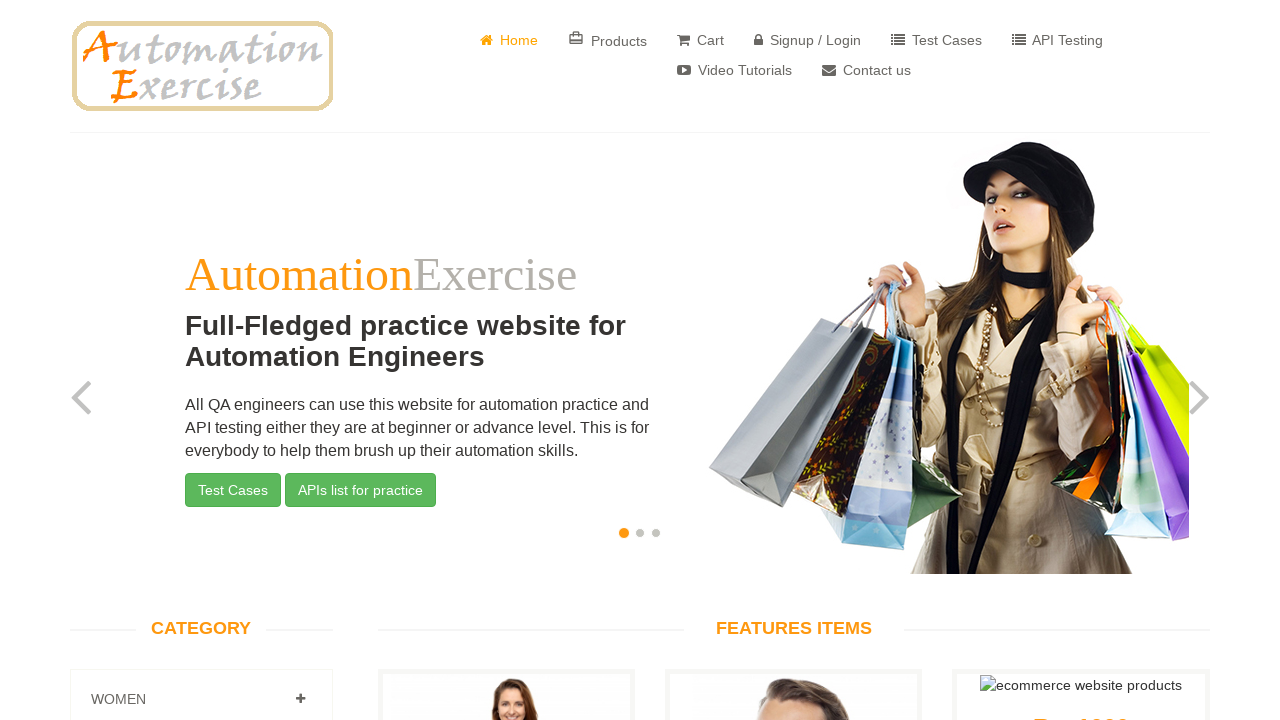

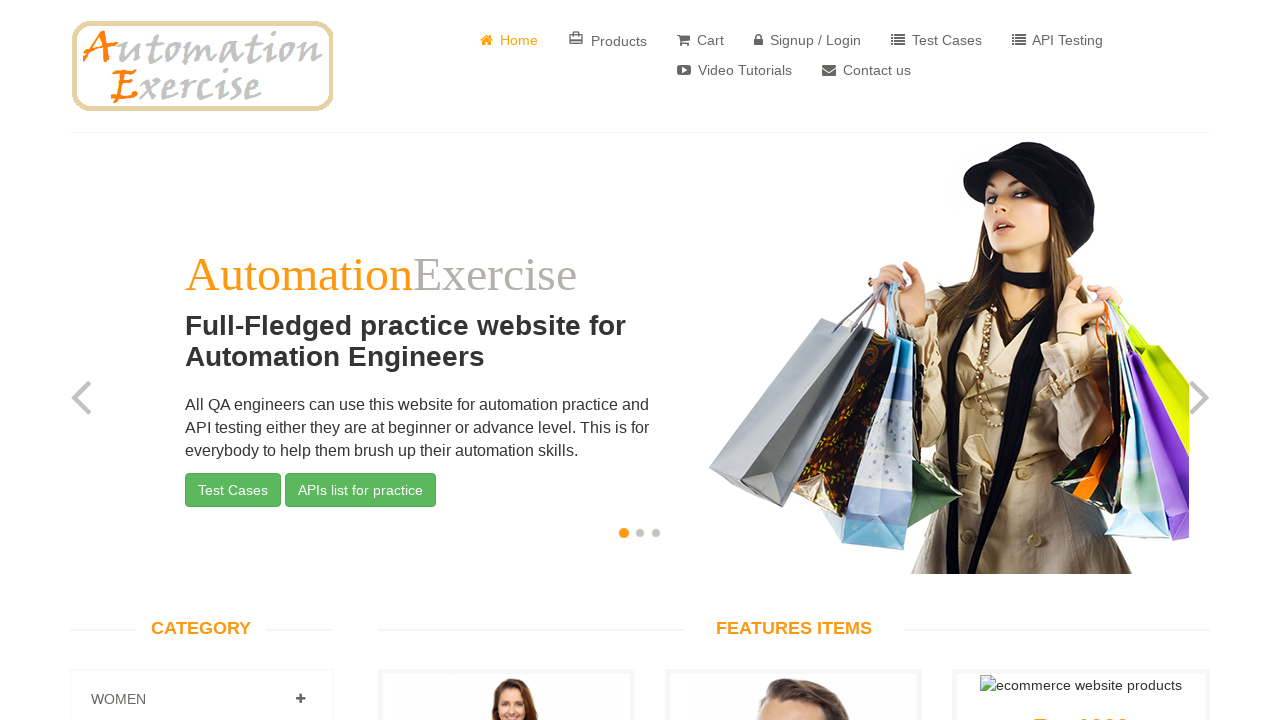